Tests scrolling functionality on a long page by executing JavaScript to scroll down by 1000 pixels

Starting URL: https://bonigarcia.dev/selenium-webdriver-java/long-page.html

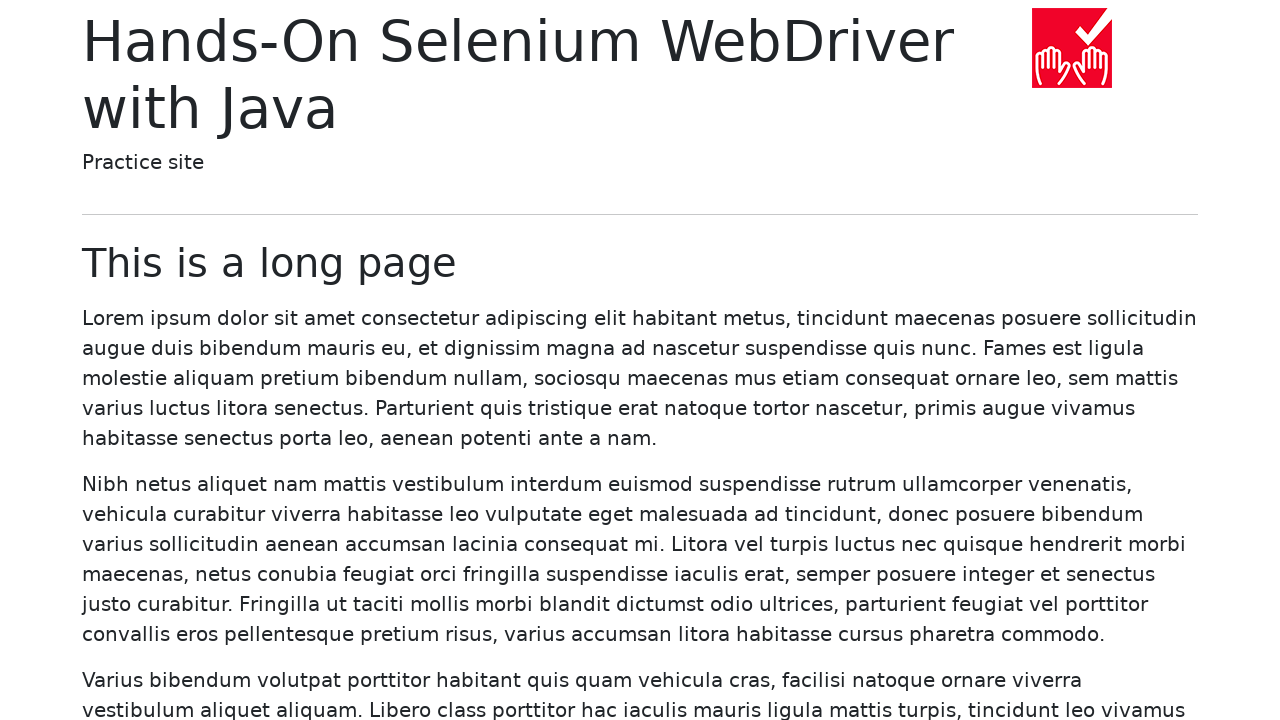

Navigated to long page test URL
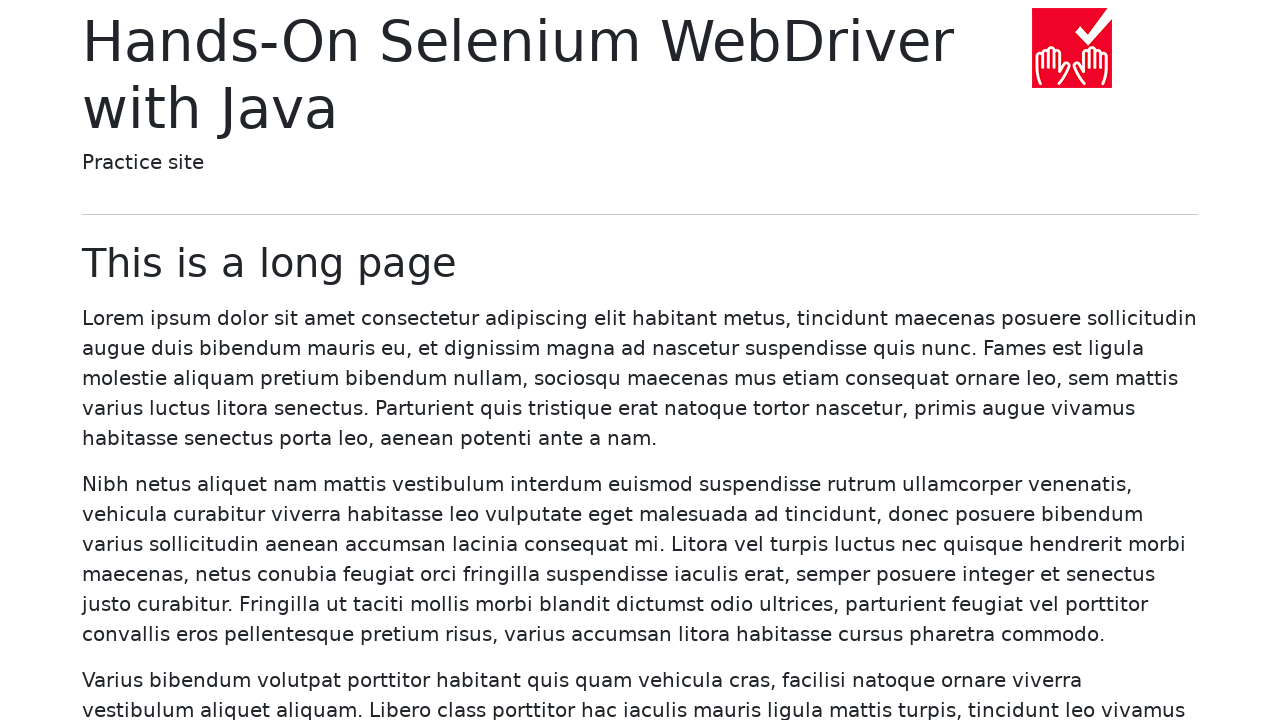

Scrolled down the page by 1000 pixels using JavaScript
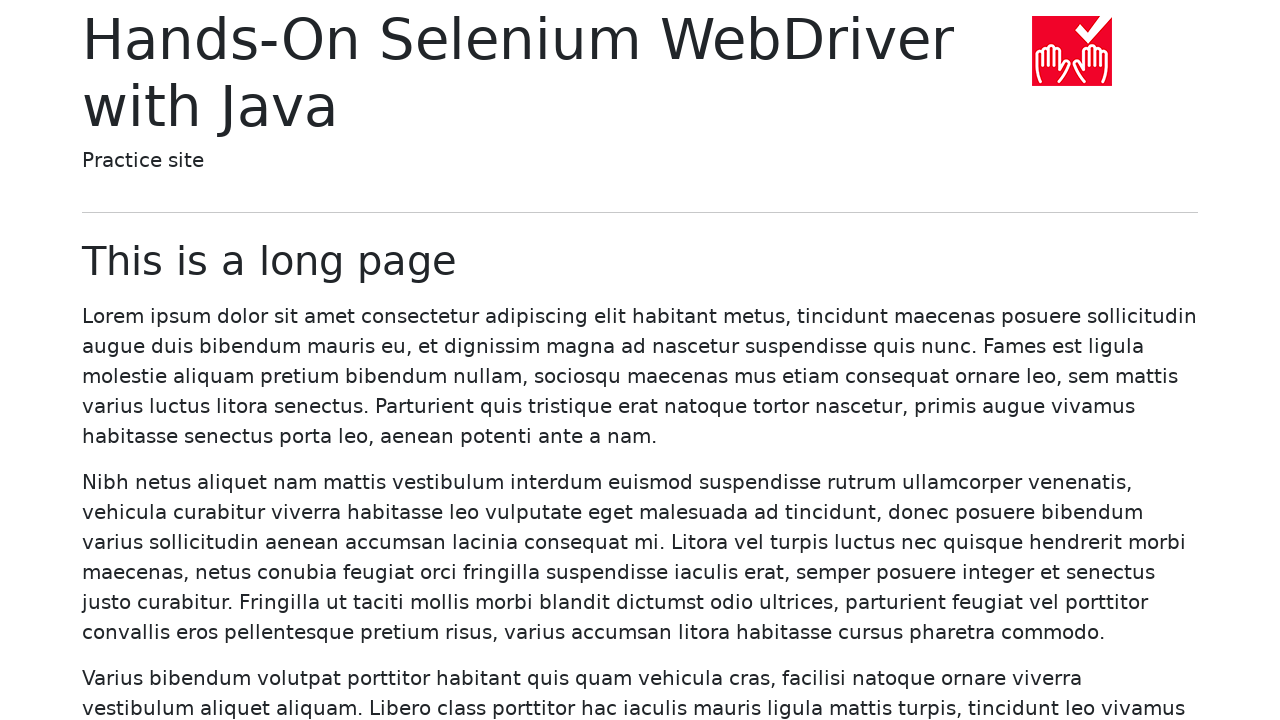

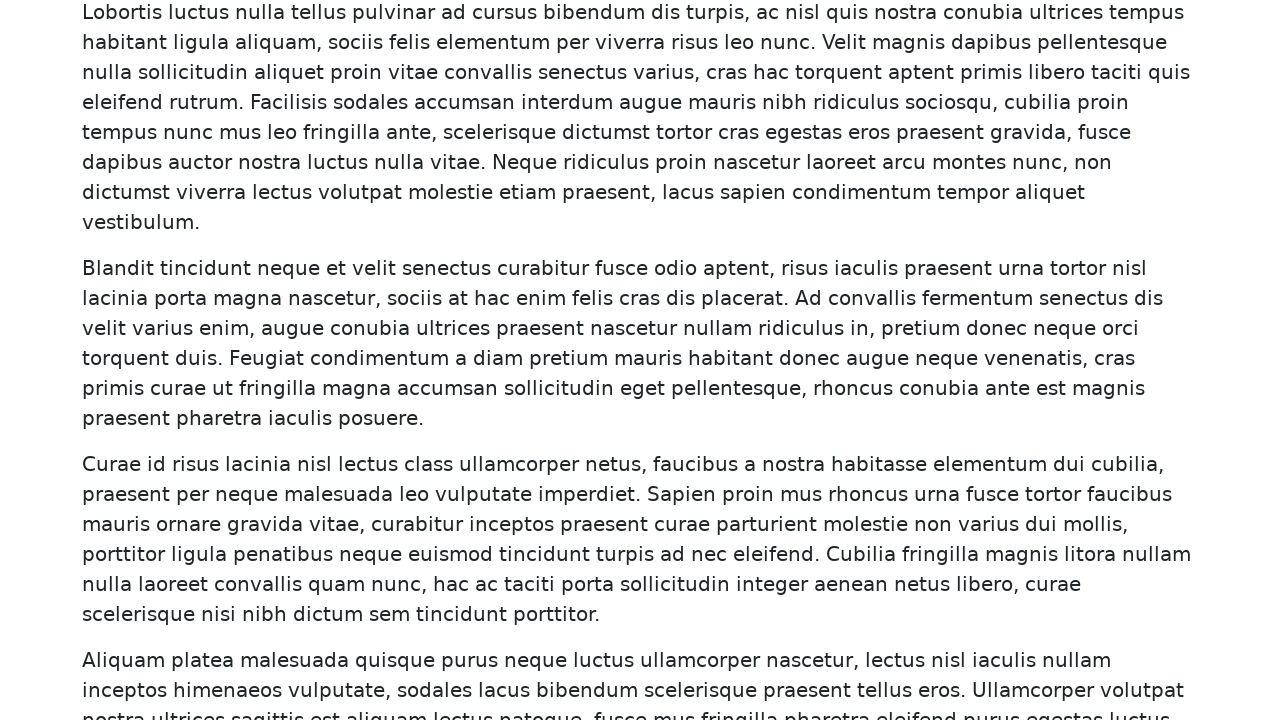